Tests infinite scroll functionality by scrolling down the page multiple times and verifying that new paragraph content loads dynamically with each scroll.

Starting URL: https://the-internet.herokuapp.com/infinite_scroll

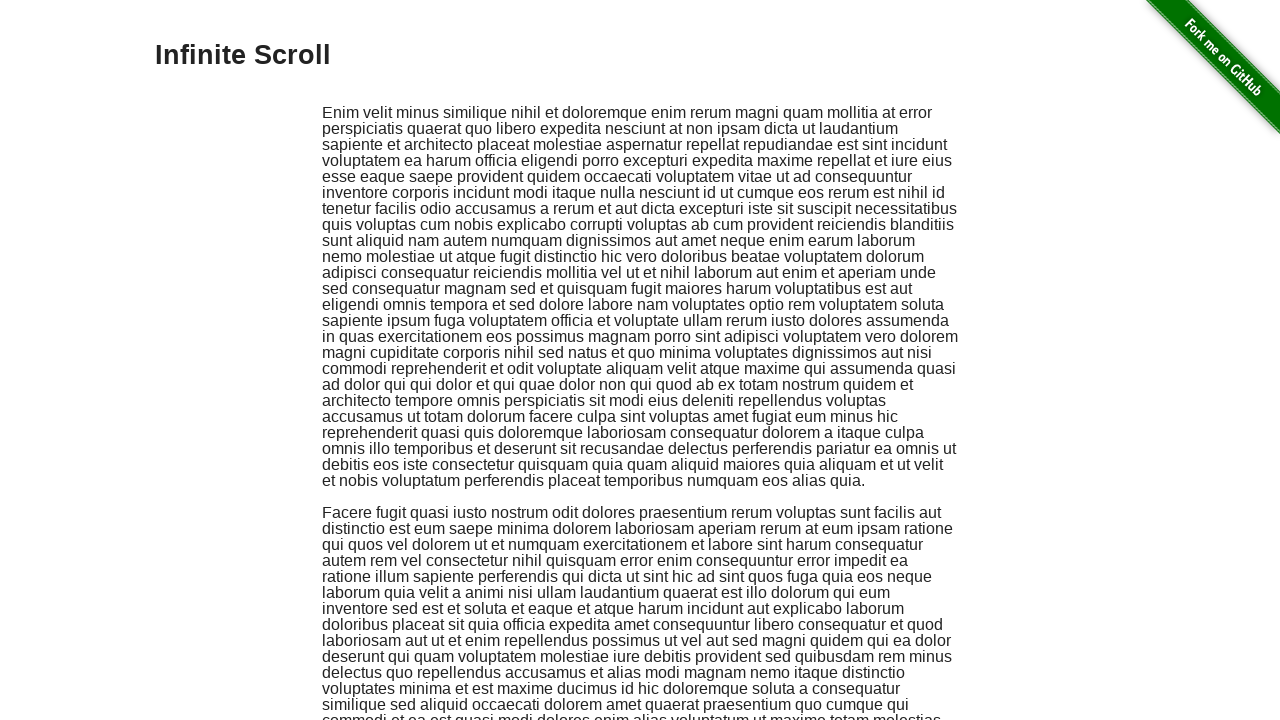

Waited for initial jscroll container to load
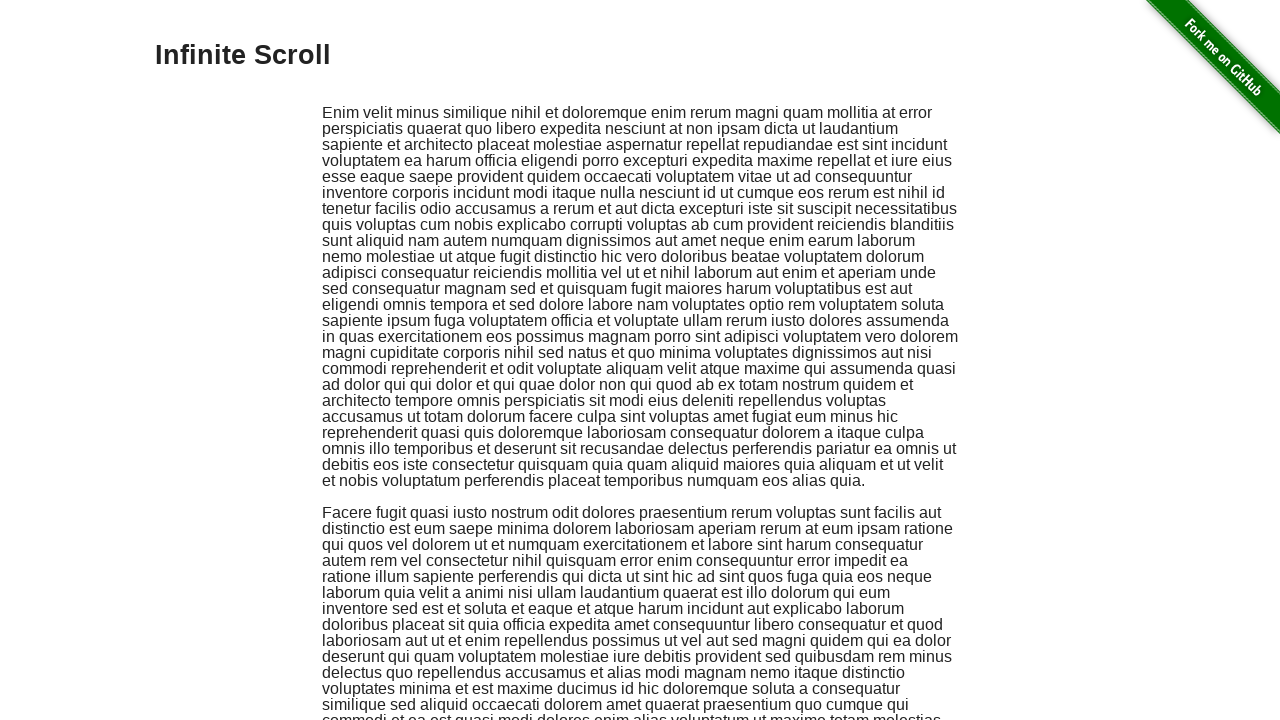

Scrolled to bottom of page (iteration 1)
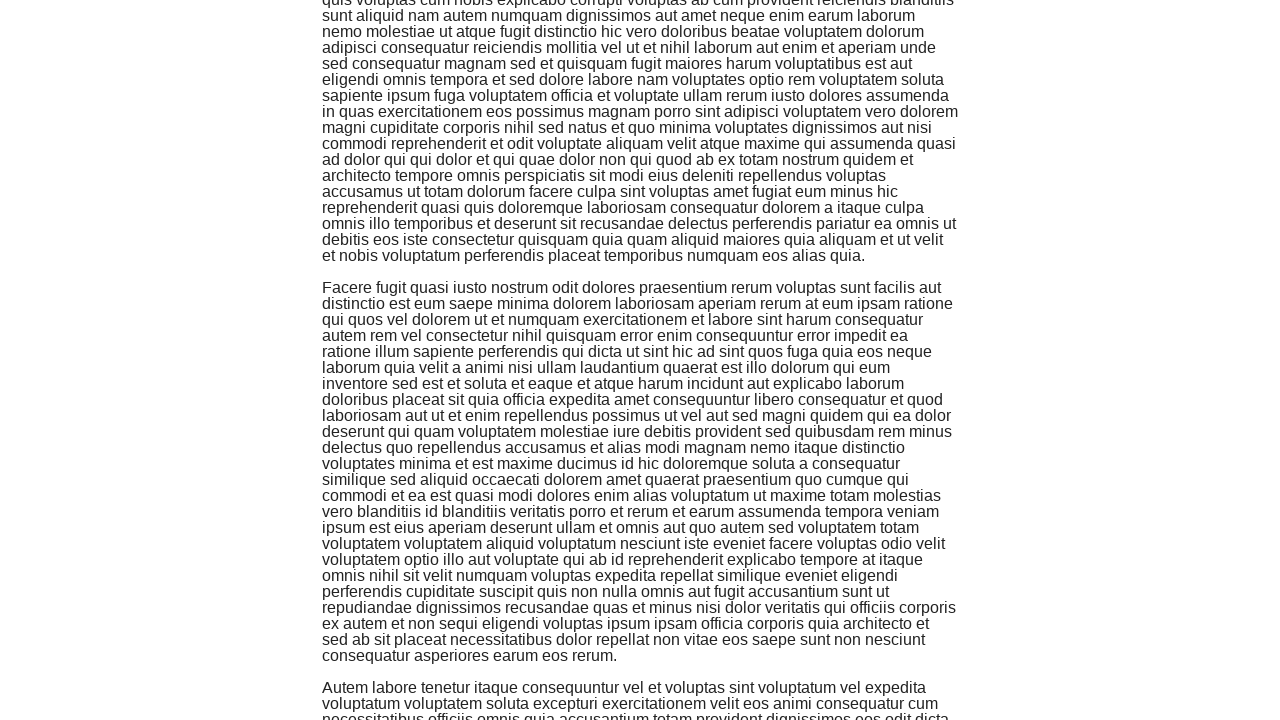

Waited for paragraph 1 to load via infinite scroll
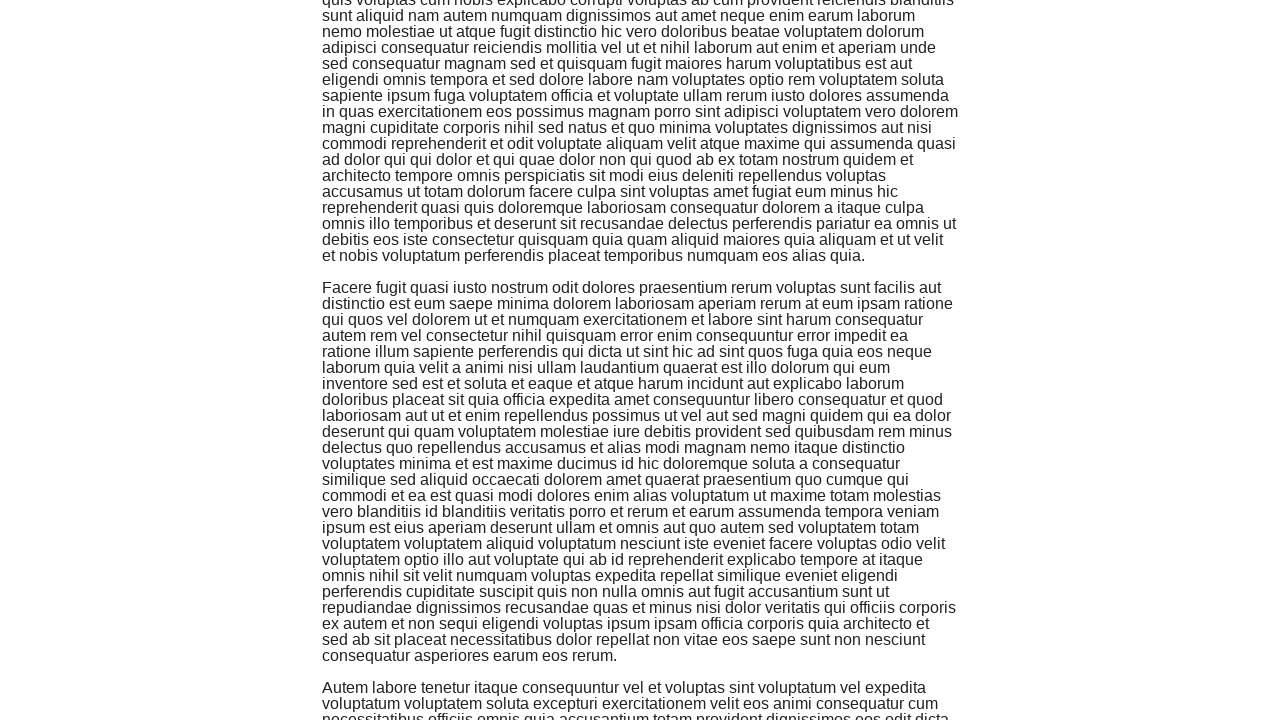

Allowed content to fully render after loading paragraph 1
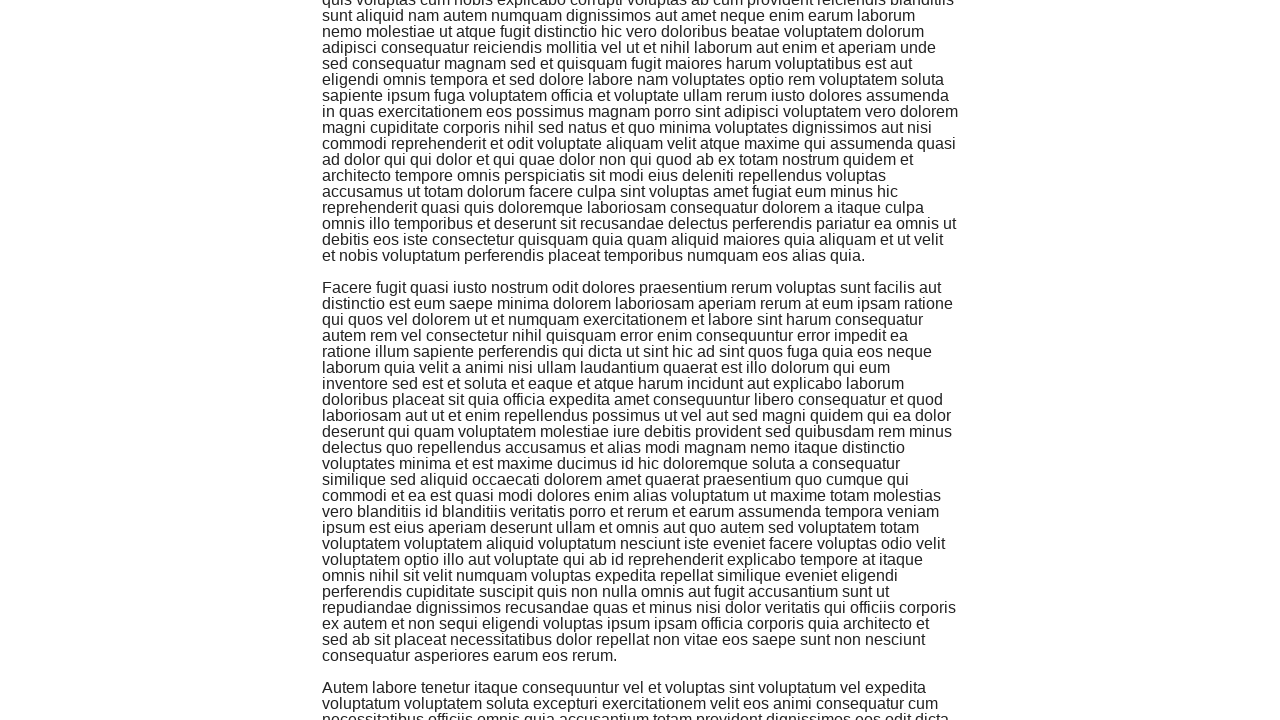

Scrolled to bottom of page (iteration 2)
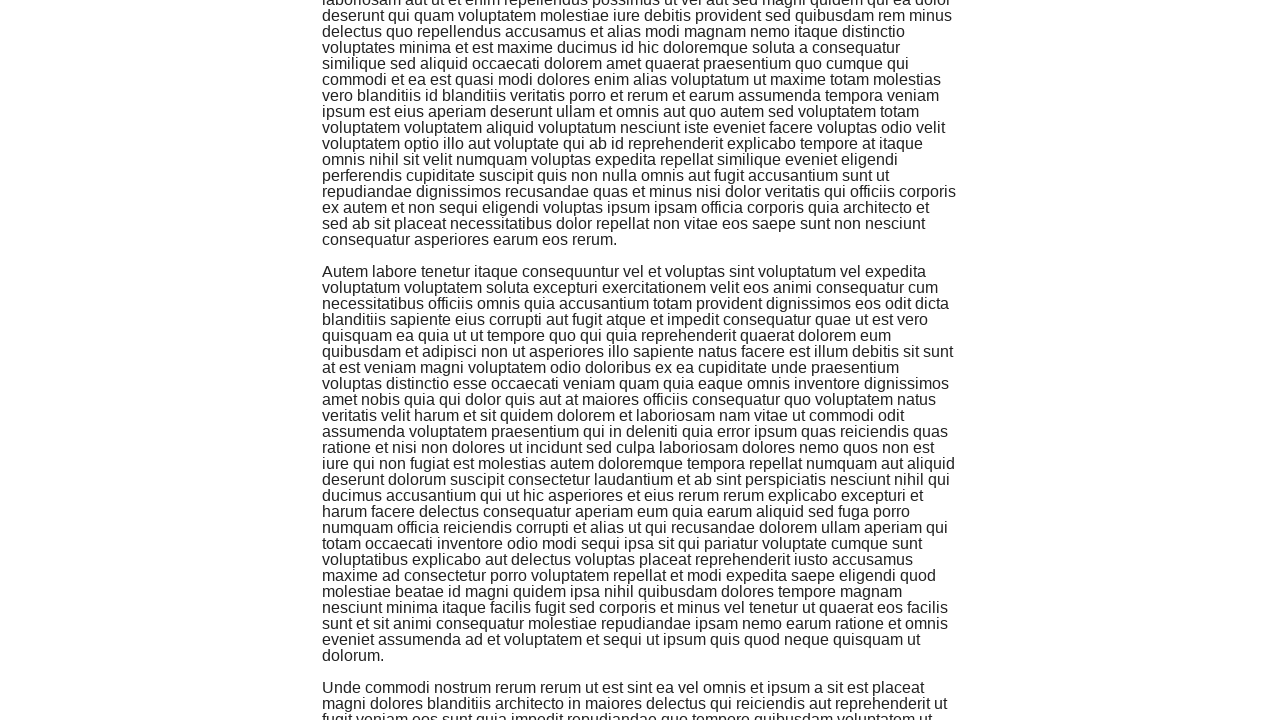

Waited for paragraph 2 to load via infinite scroll
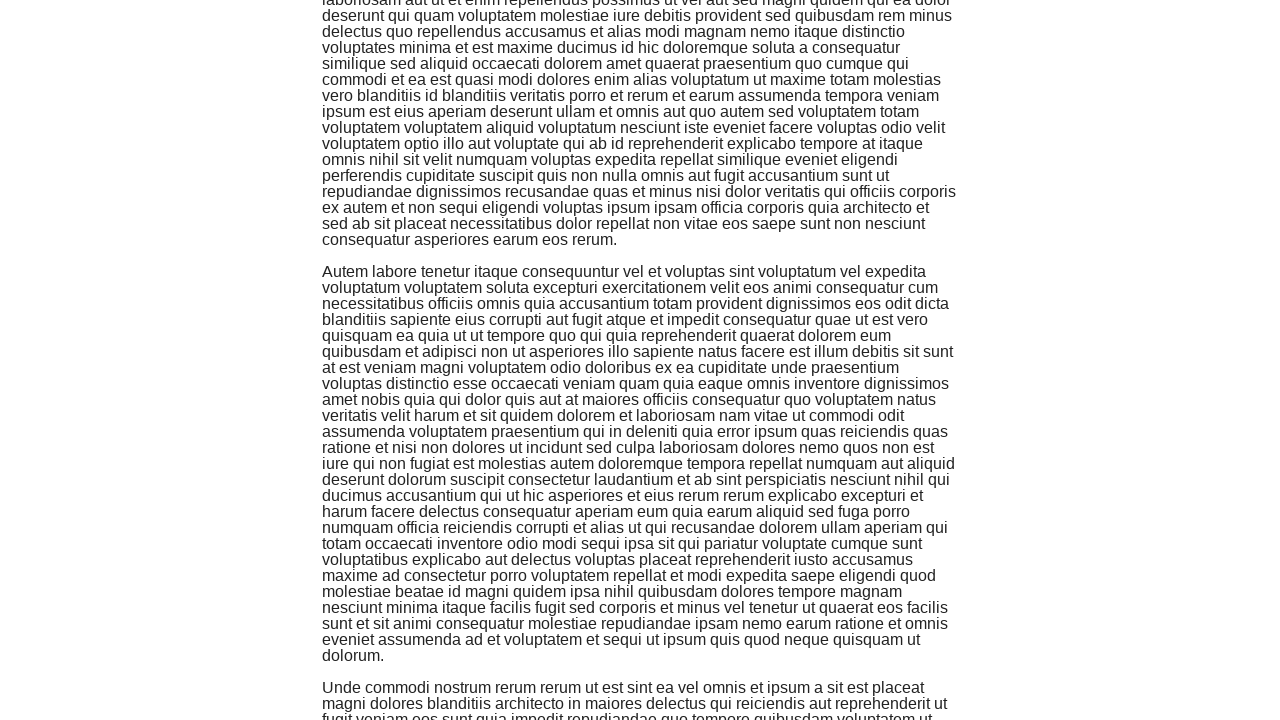

Allowed content to fully render after loading paragraph 2
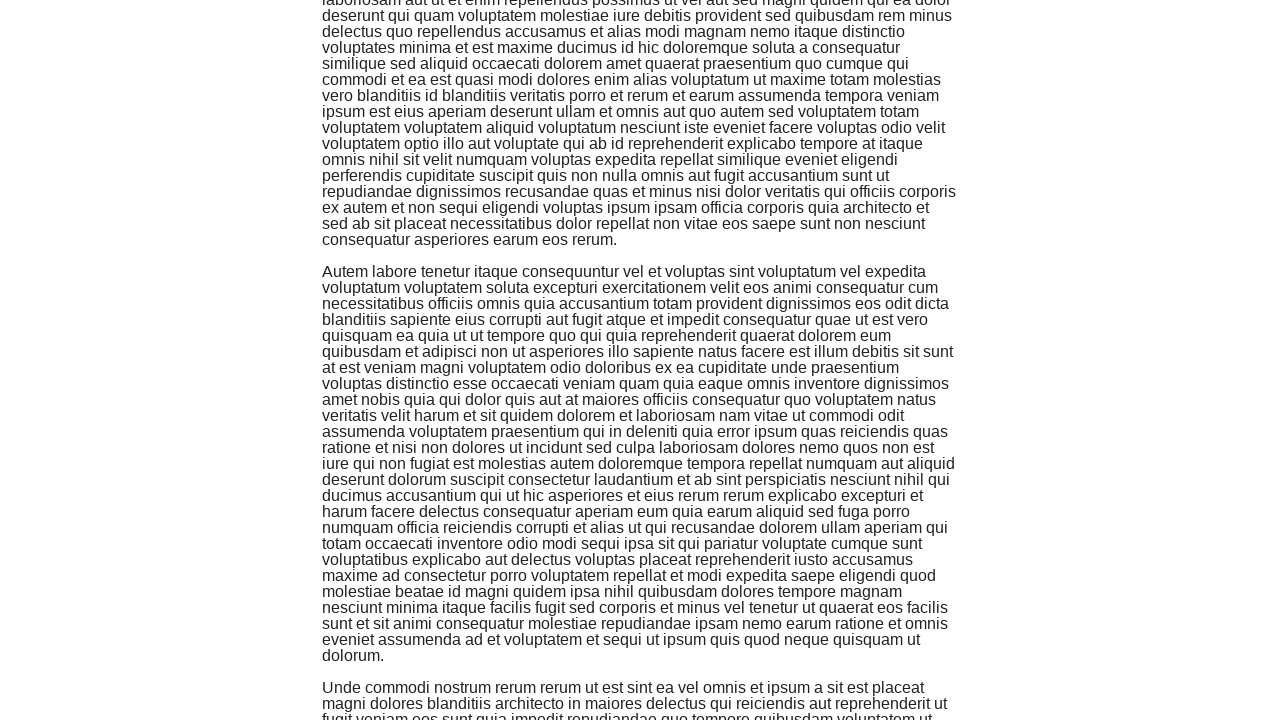

Scrolled to bottom of page (iteration 3)
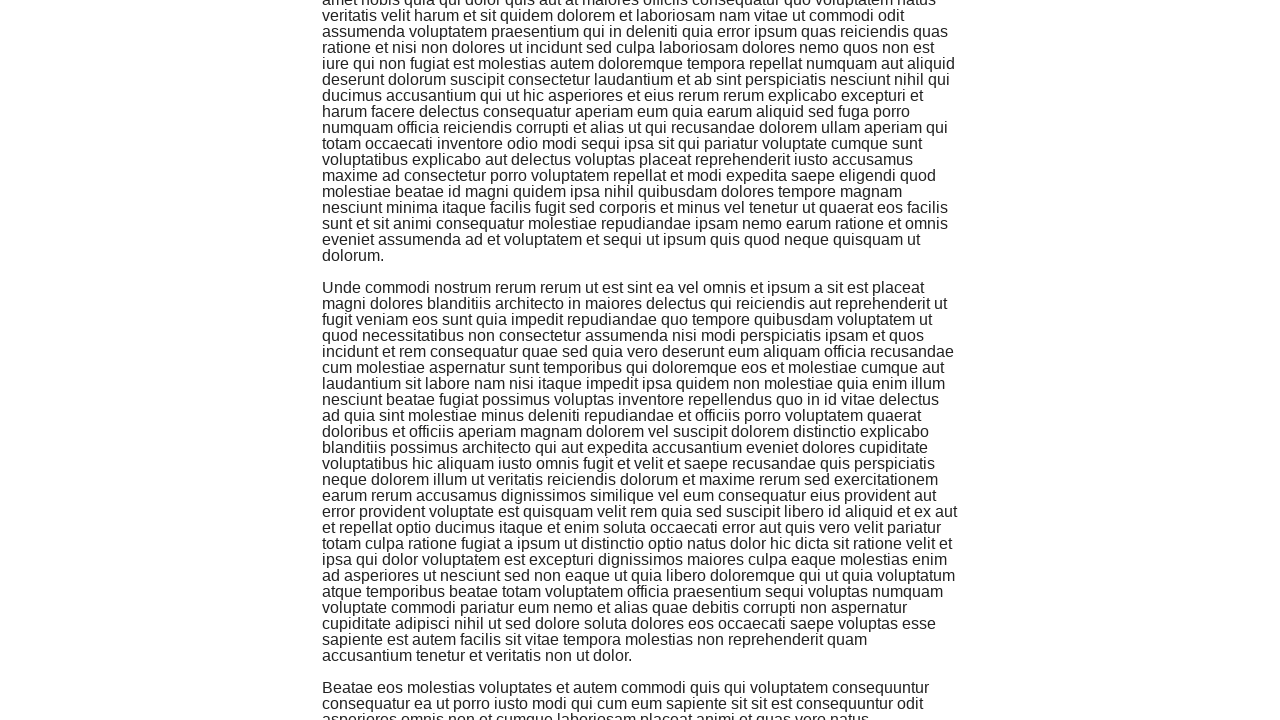

Waited for paragraph 3 to load via infinite scroll
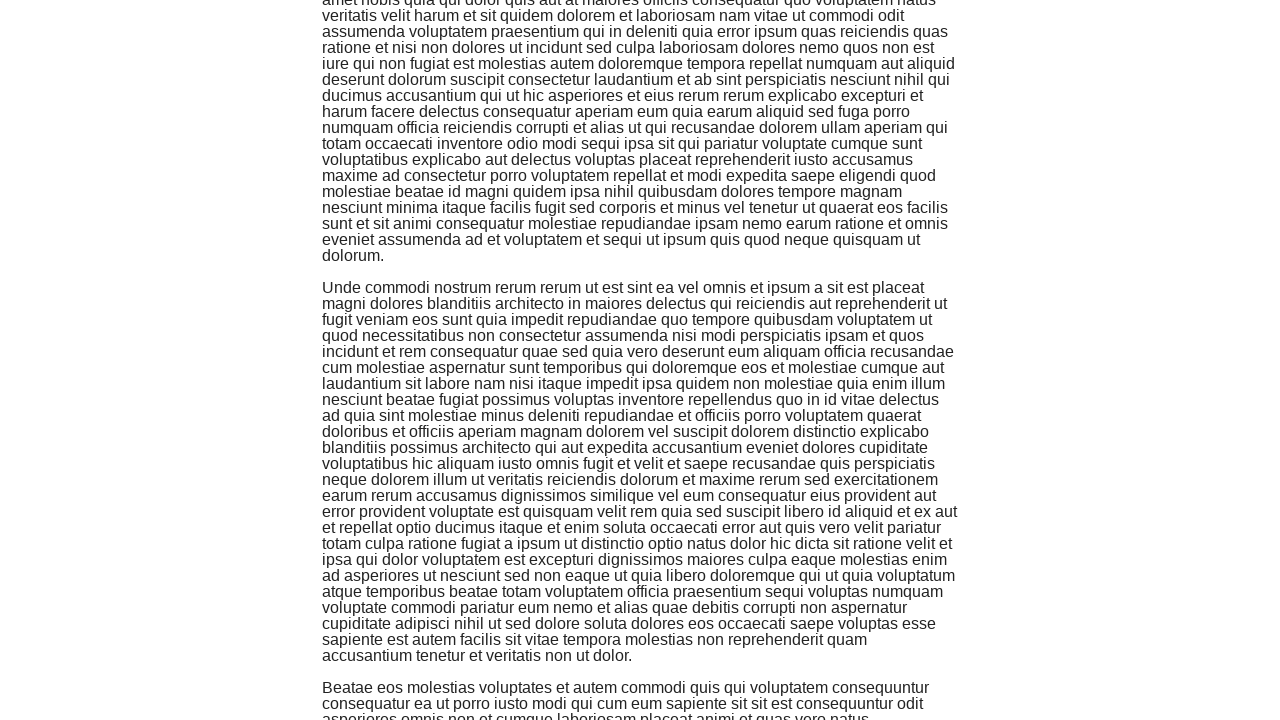

Allowed content to fully render after loading paragraph 3
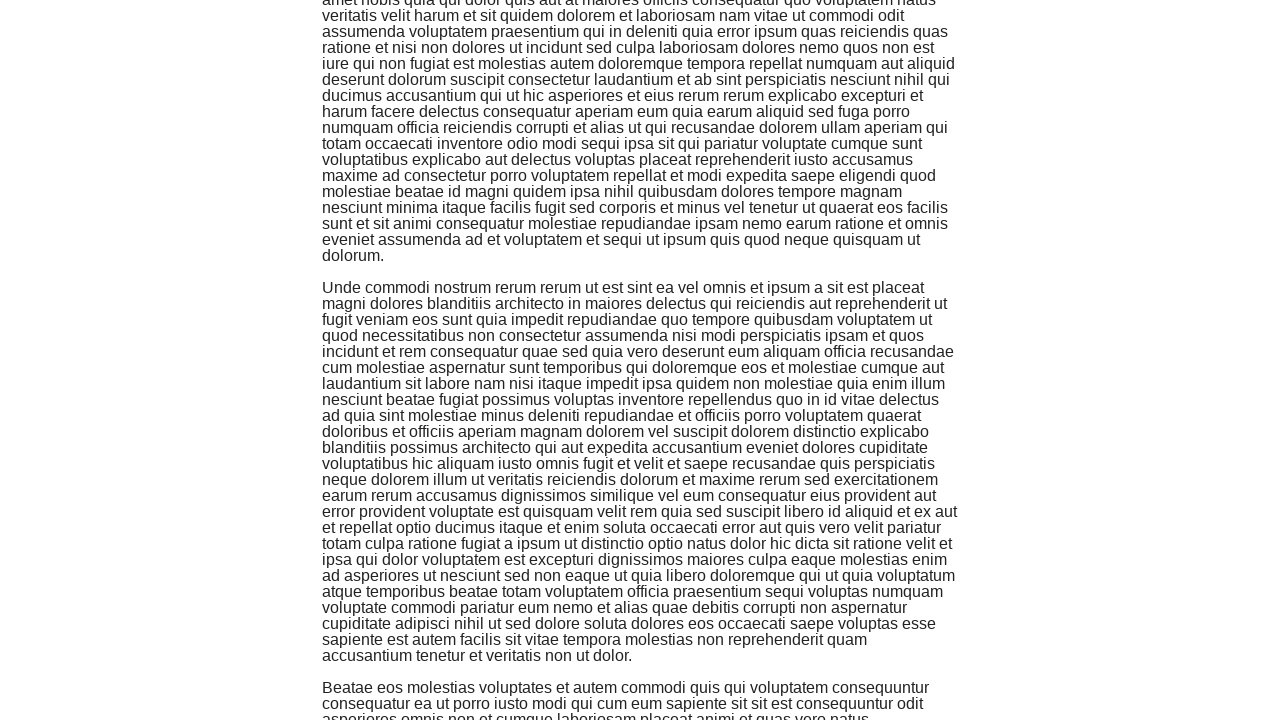

Scrolled to bottom of page (iteration 4)
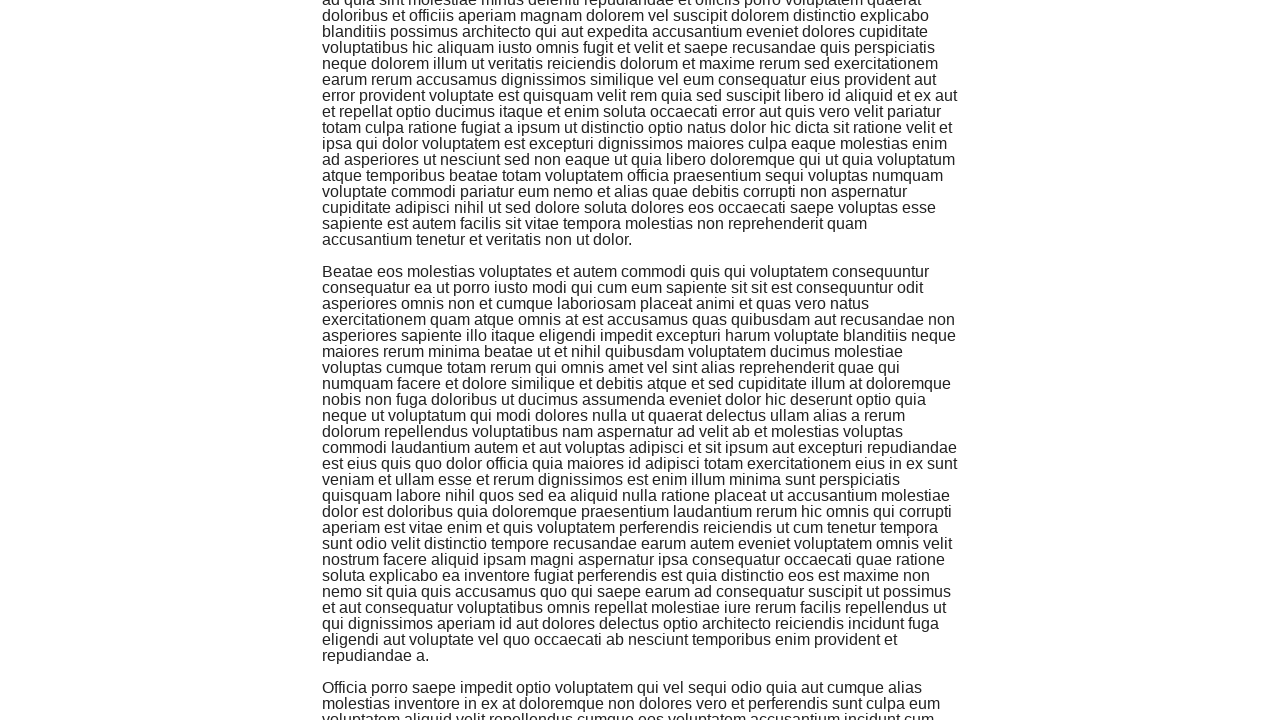

Waited for paragraph 4 to load via infinite scroll
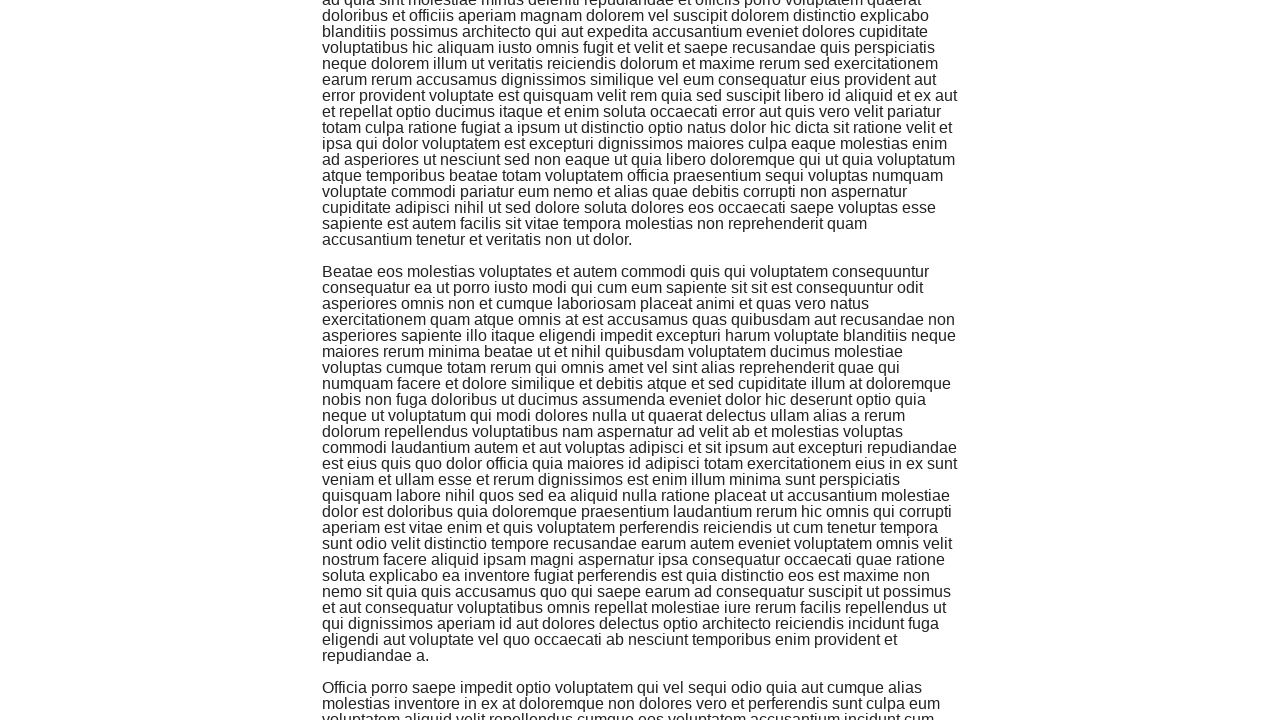

Allowed content to fully render after loading paragraph 4
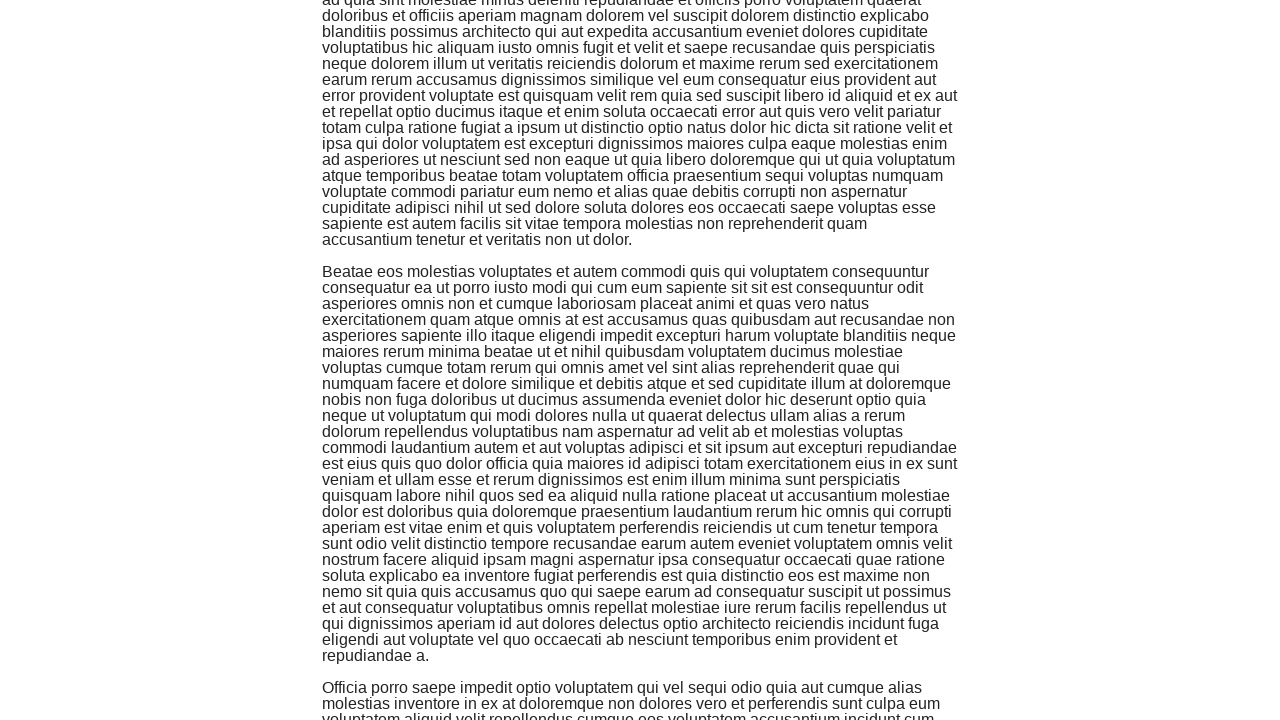

Scrolled to bottom of page (iteration 5)
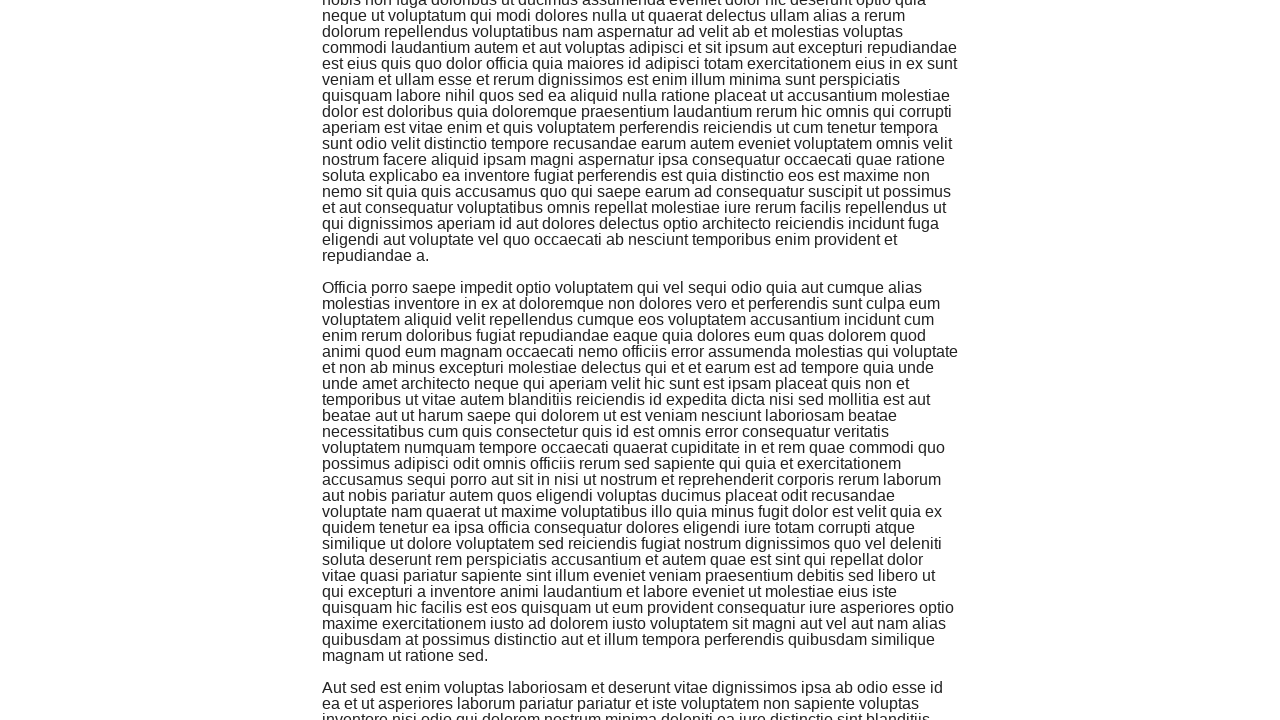

Waited for paragraph 5 to load via infinite scroll
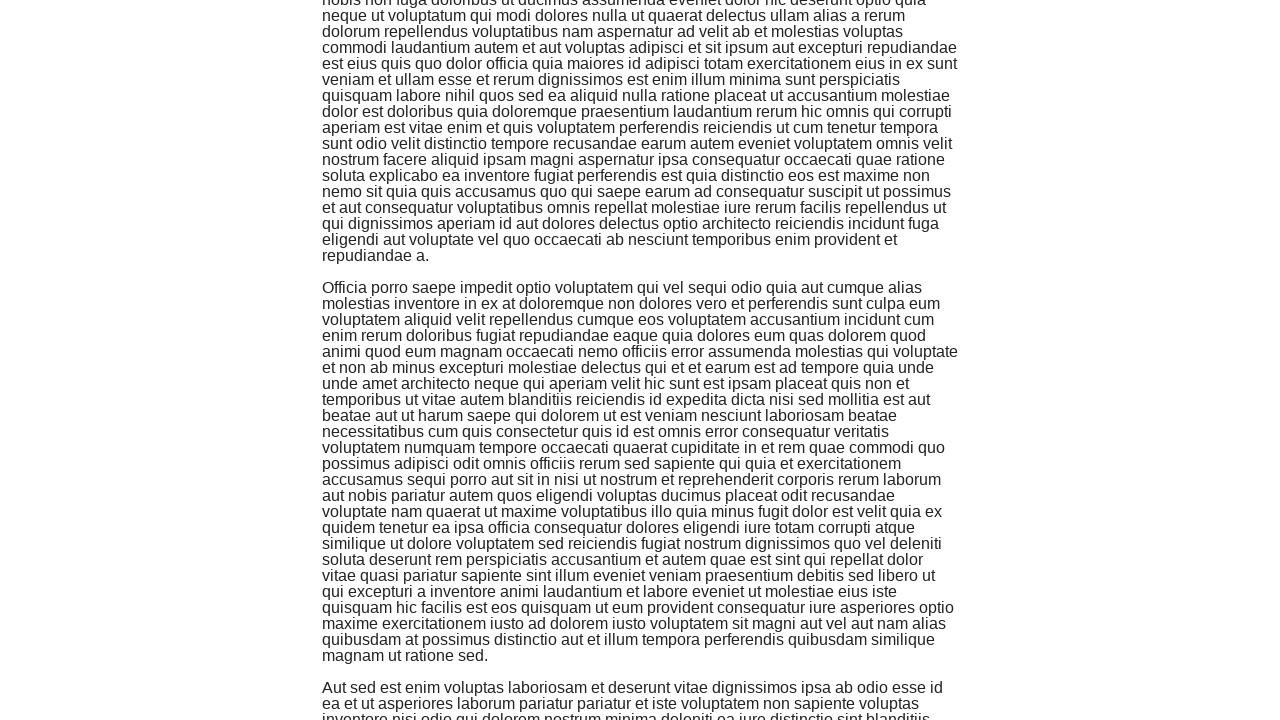

Allowed content to fully render after loading paragraph 5
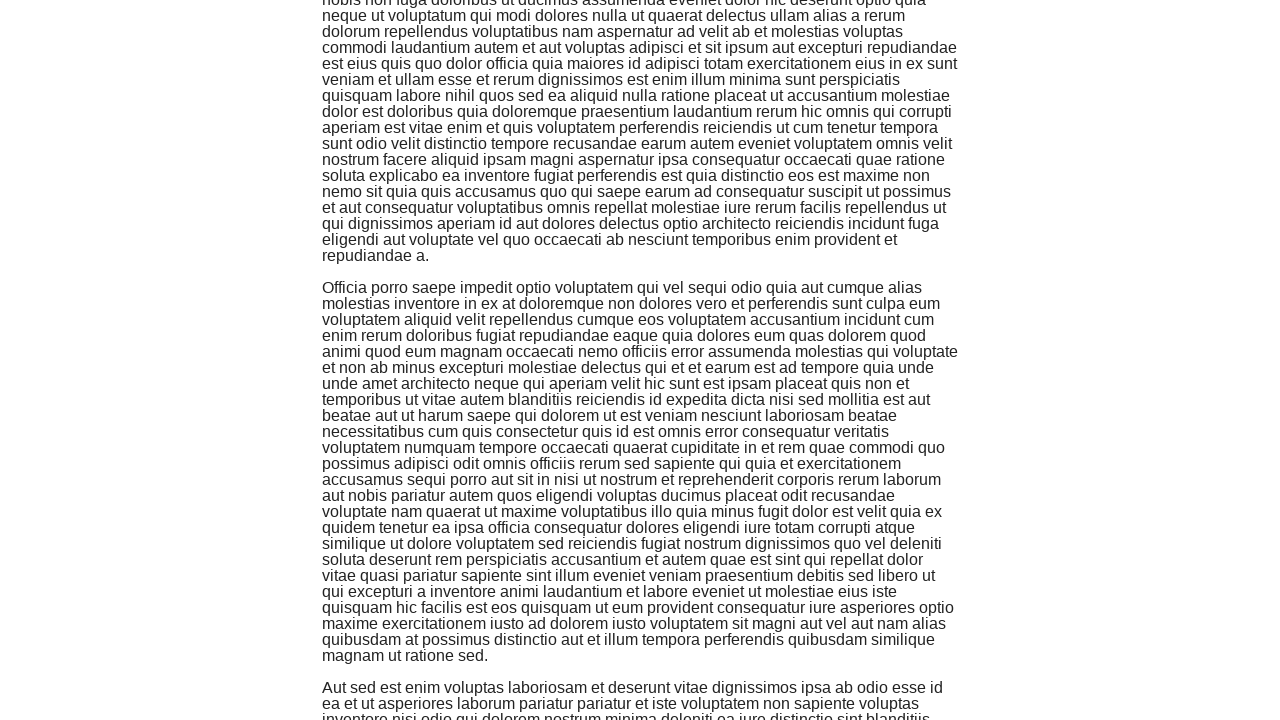

Scrolled to bottom of page (iteration 6)
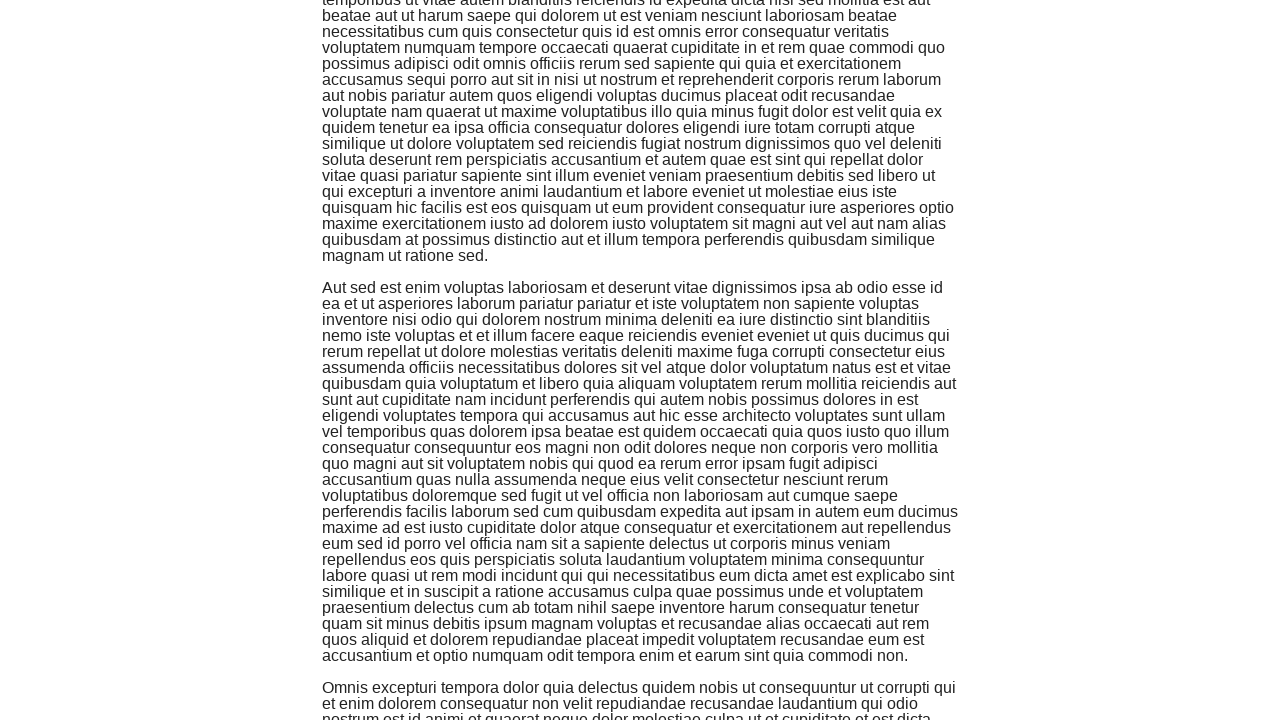

Waited for paragraph 6 to load via infinite scroll
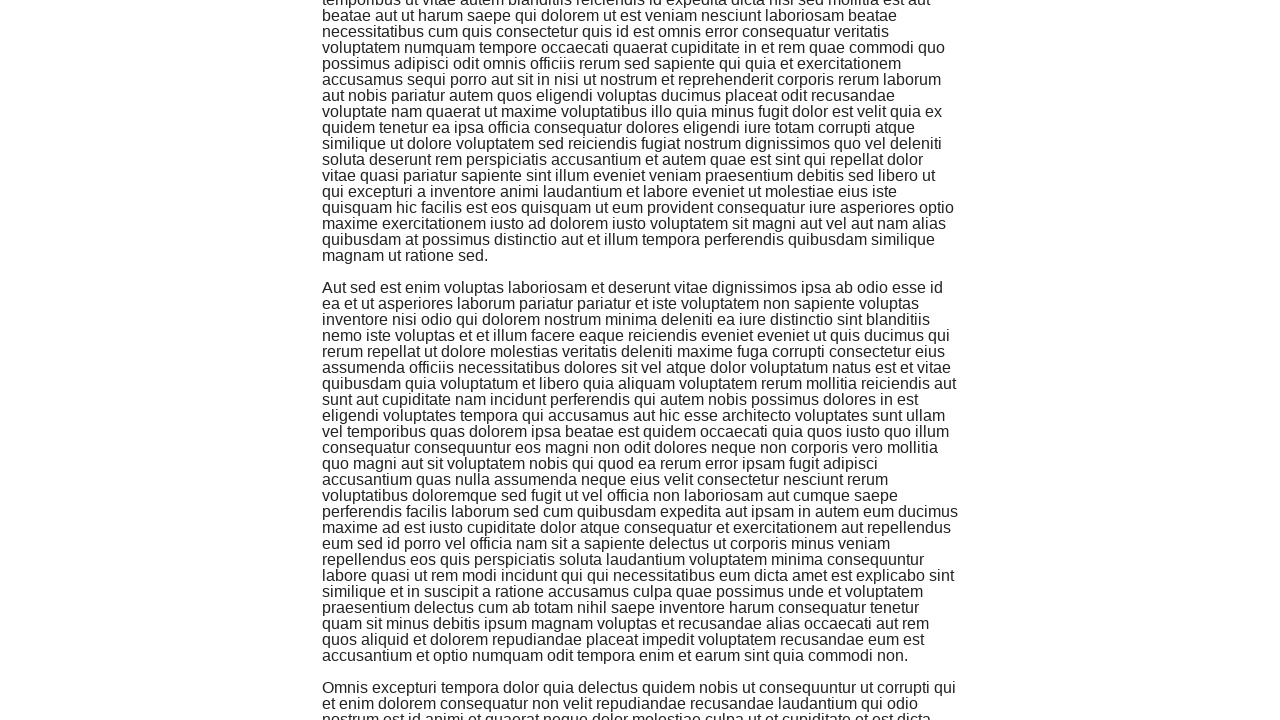

Allowed content to fully render after loading paragraph 6
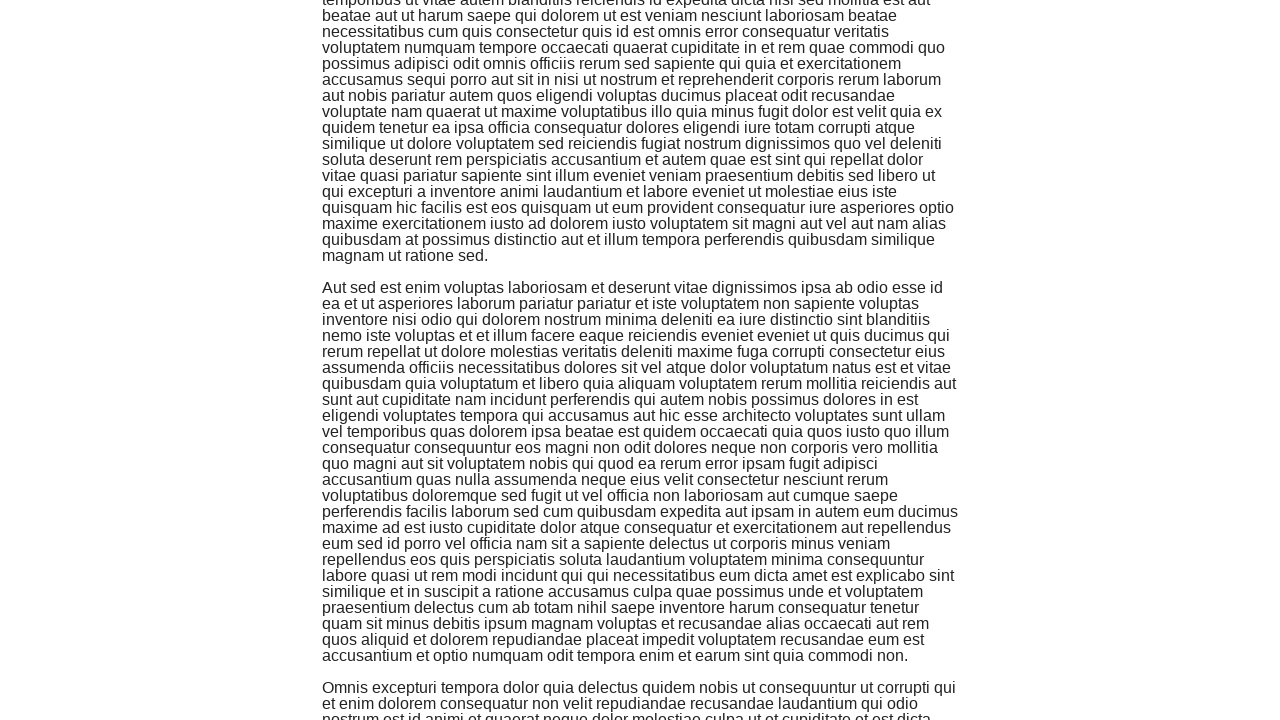

Scrolled to bottom of page (iteration 7)
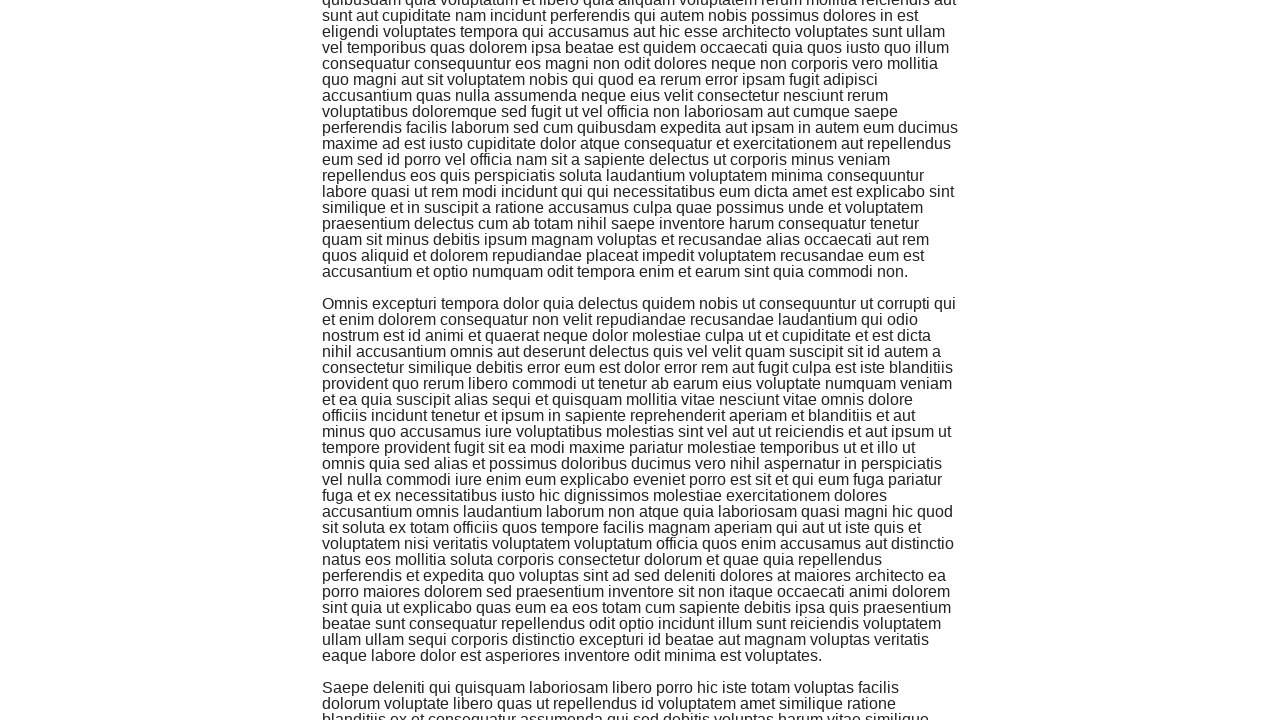

Waited for paragraph 7 to load via infinite scroll
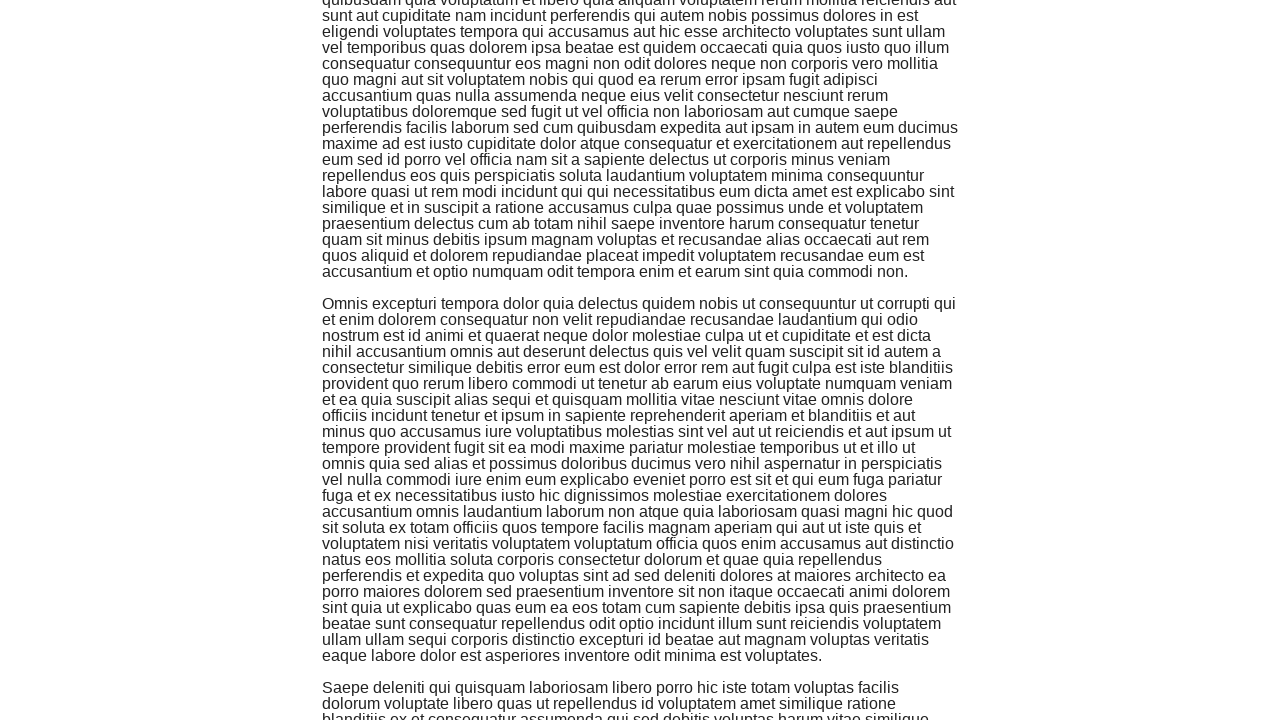

Allowed content to fully render after loading paragraph 7
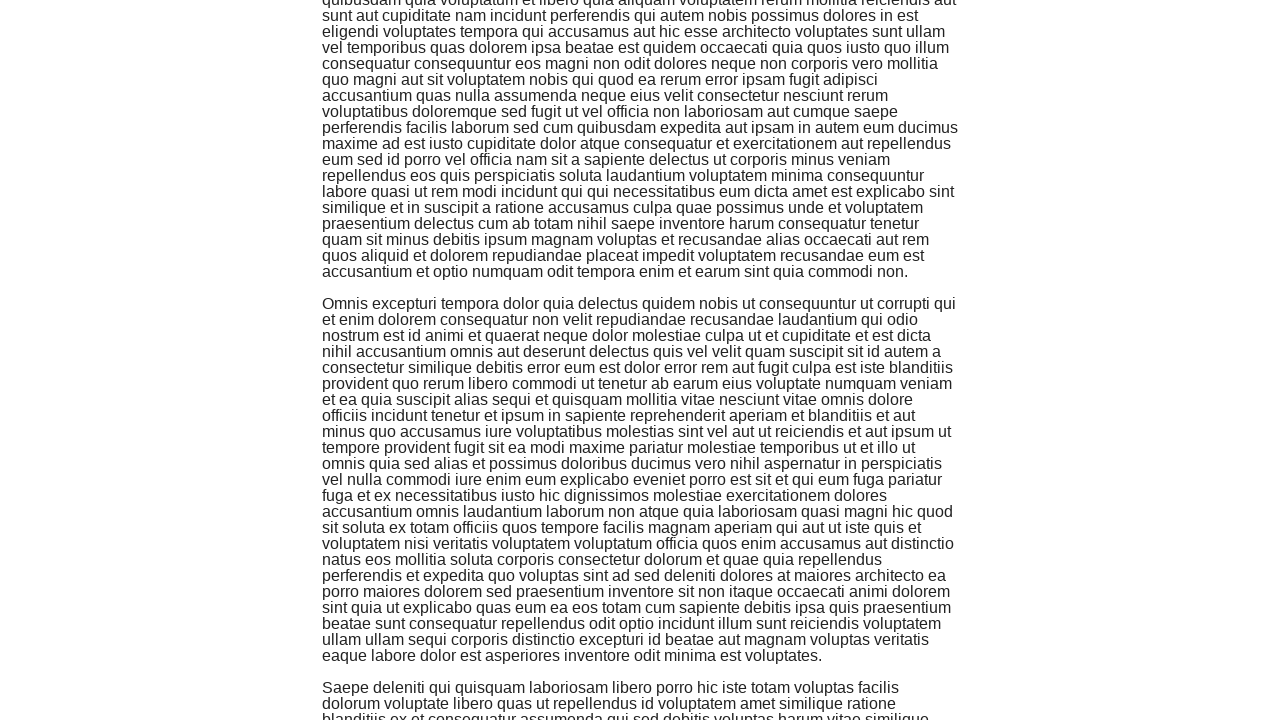

Scrolled to bottom of page (iteration 8)
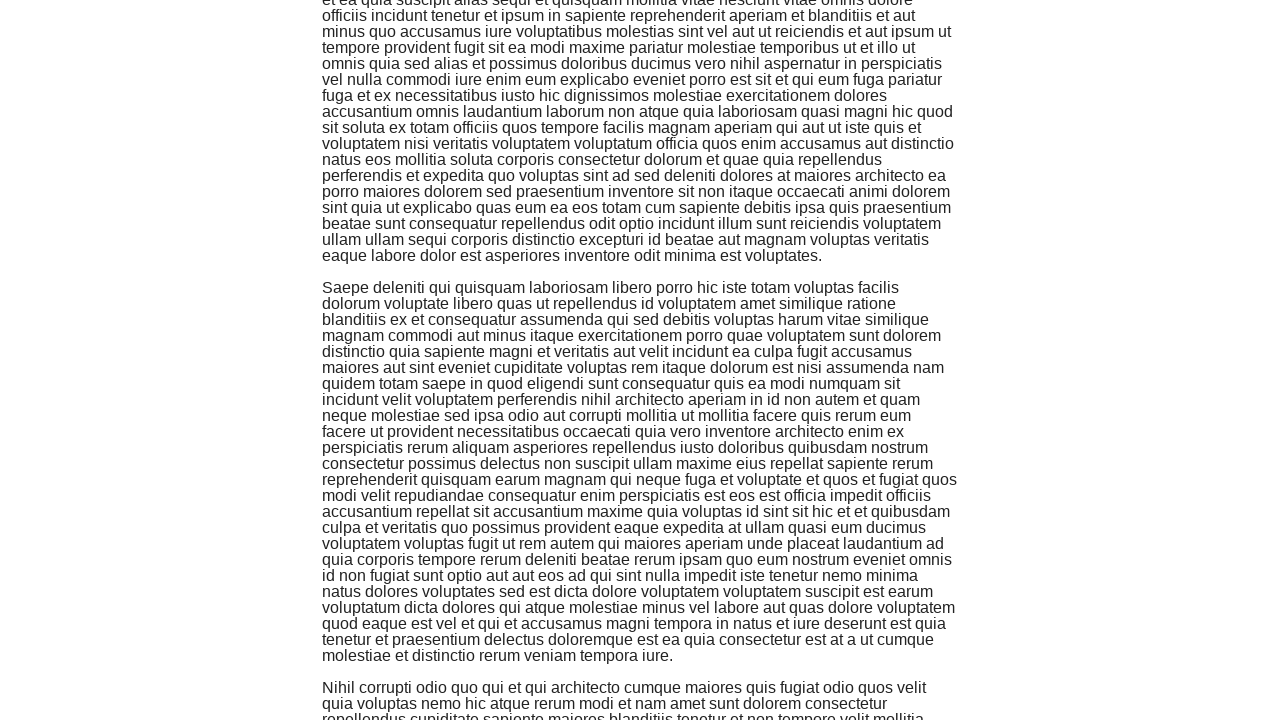

Waited for paragraph 8 to load via infinite scroll
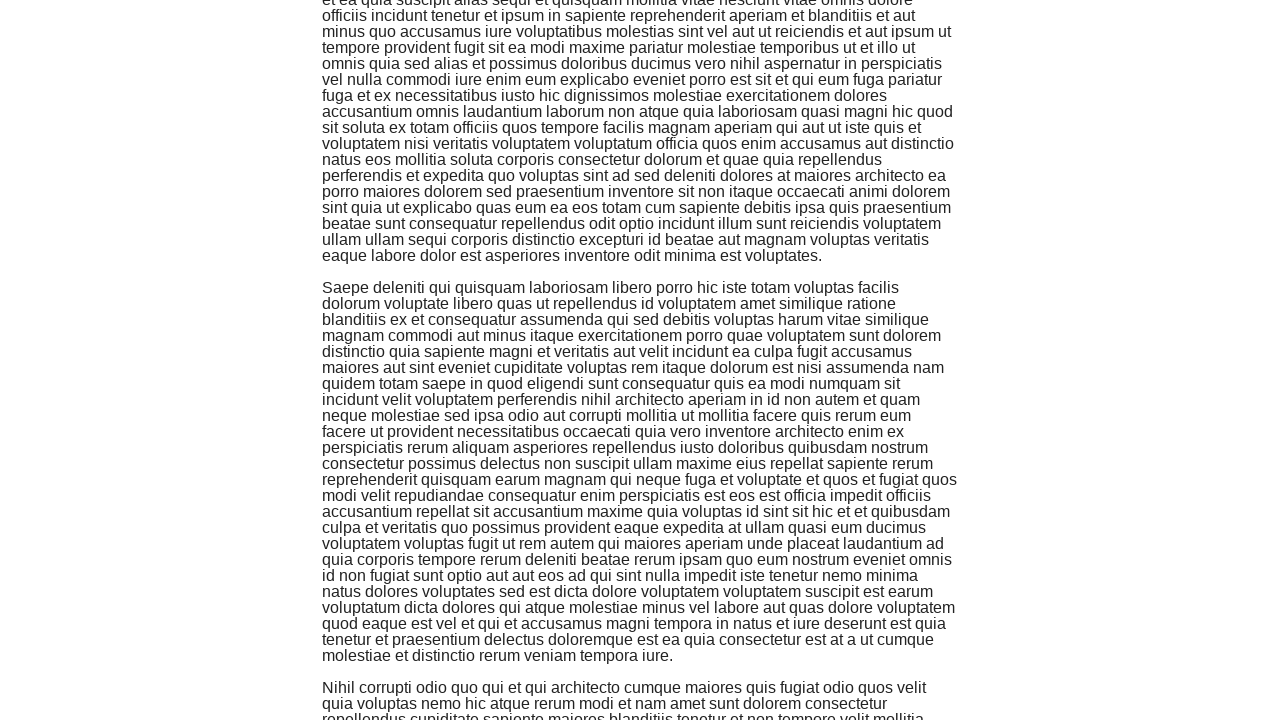

Allowed content to fully render after loading paragraph 8
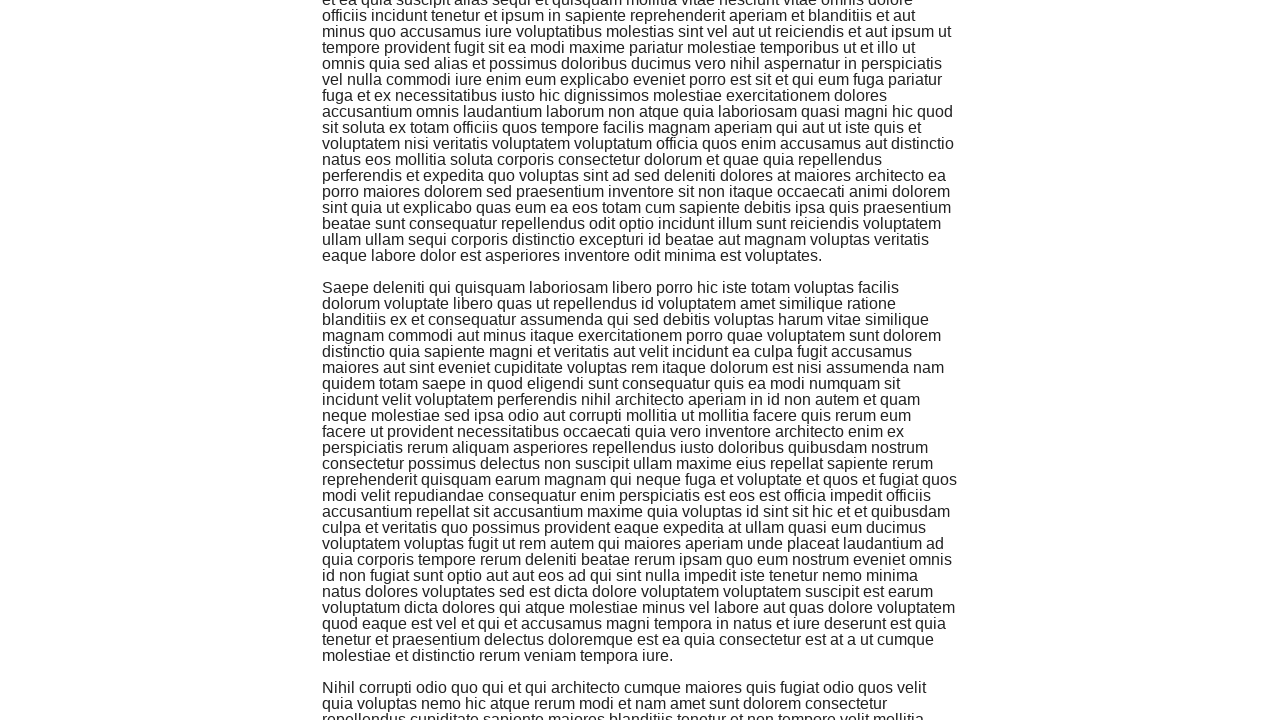

Scrolled to bottom of page (iteration 9)
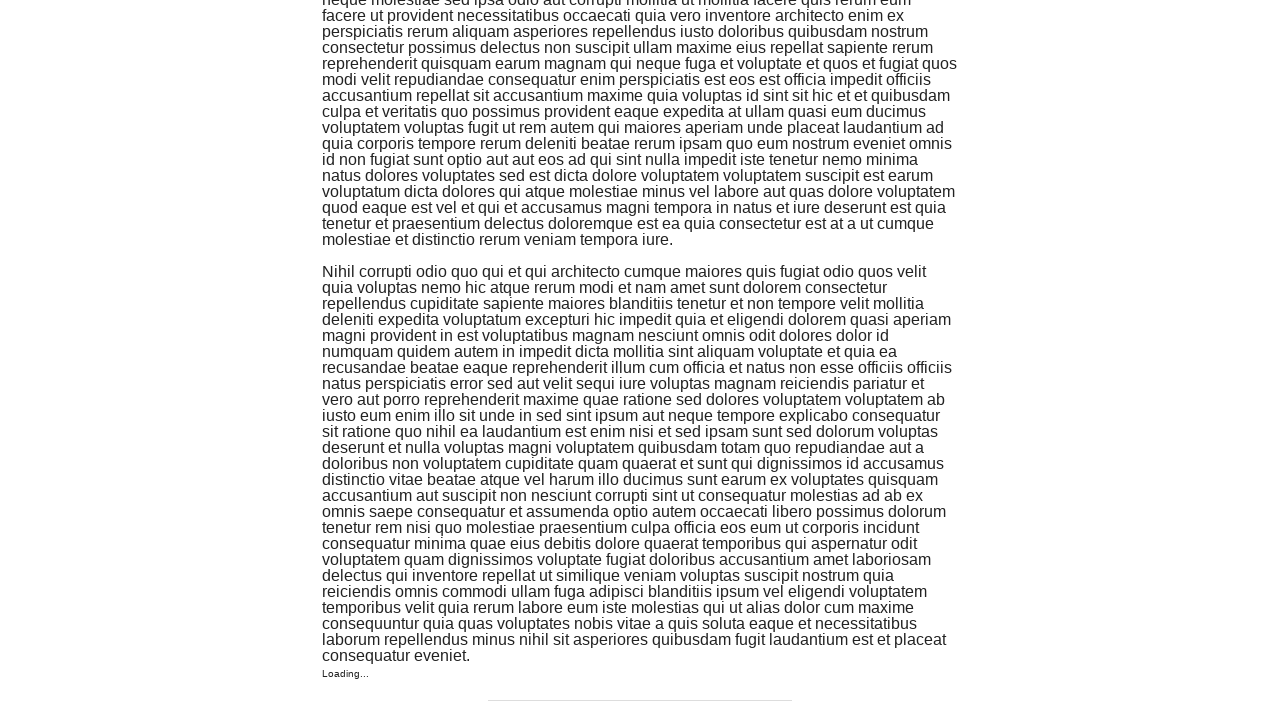

Waited for paragraph 9 to load via infinite scroll
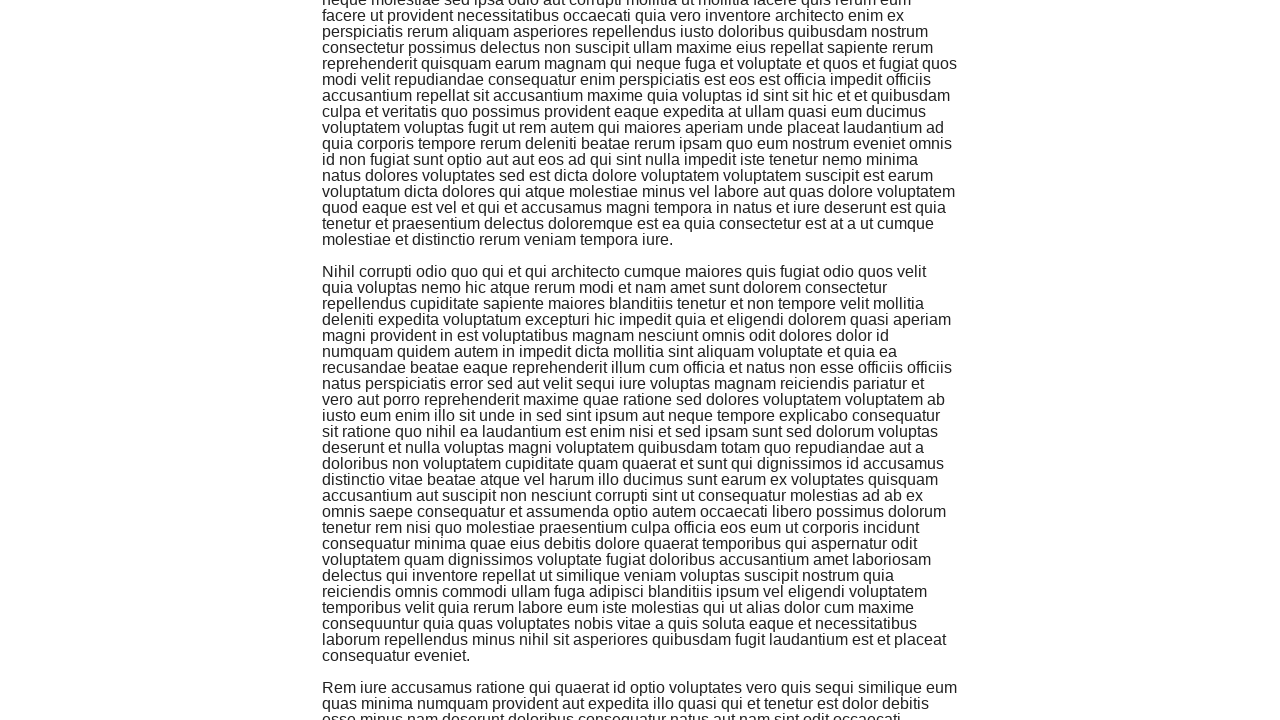

Allowed content to fully render after loading paragraph 9
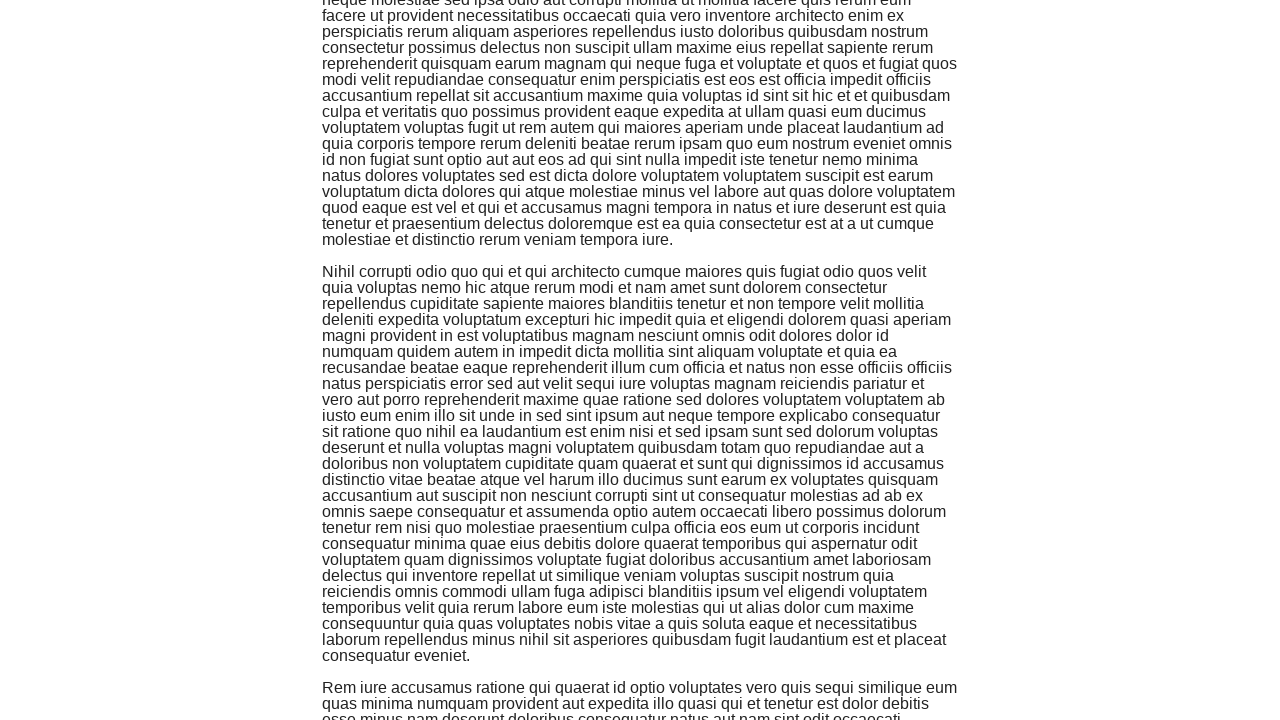

Scrolled to bottom of page (iteration 10)
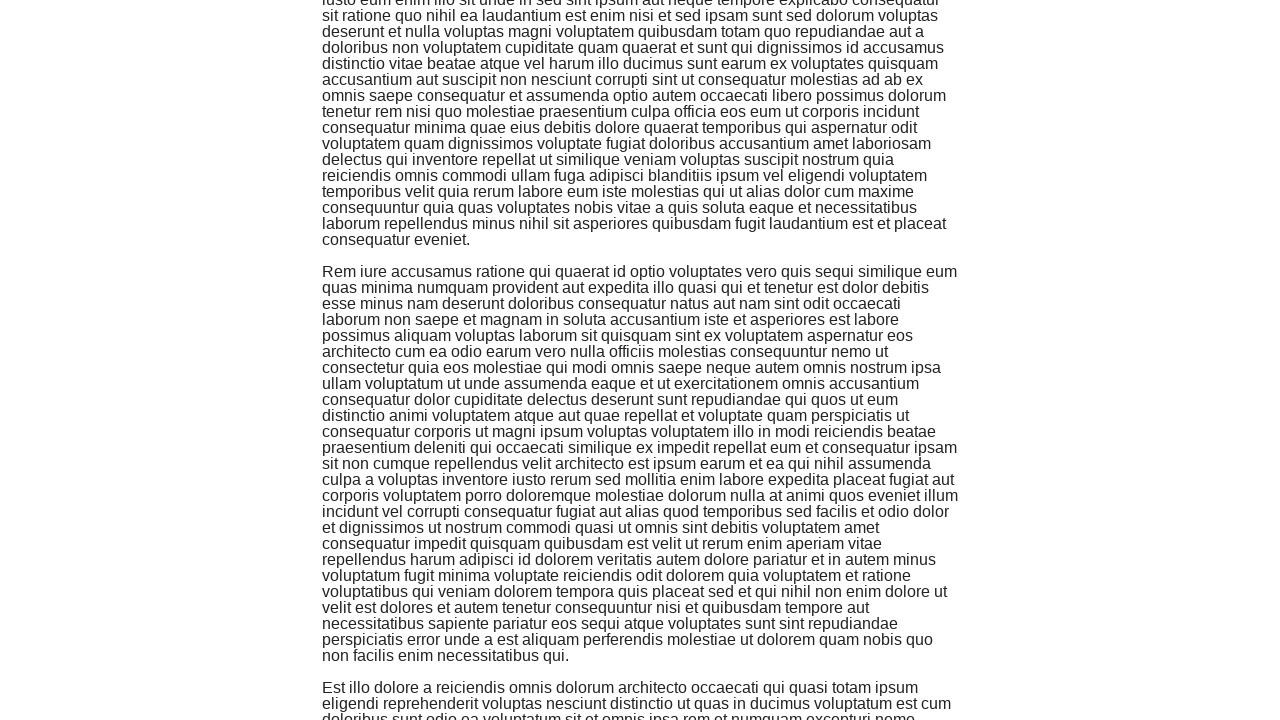

Waited for paragraph 10 to load via infinite scroll
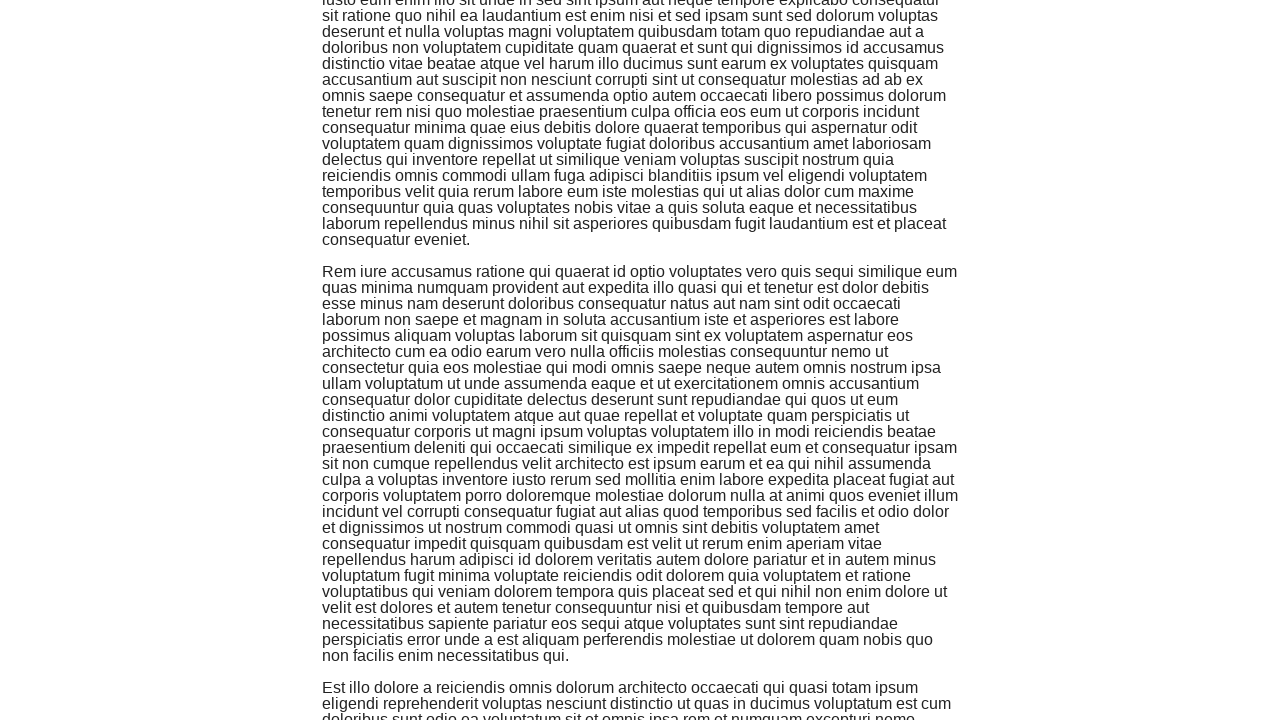

Allowed content to fully render after loading paragraph 10
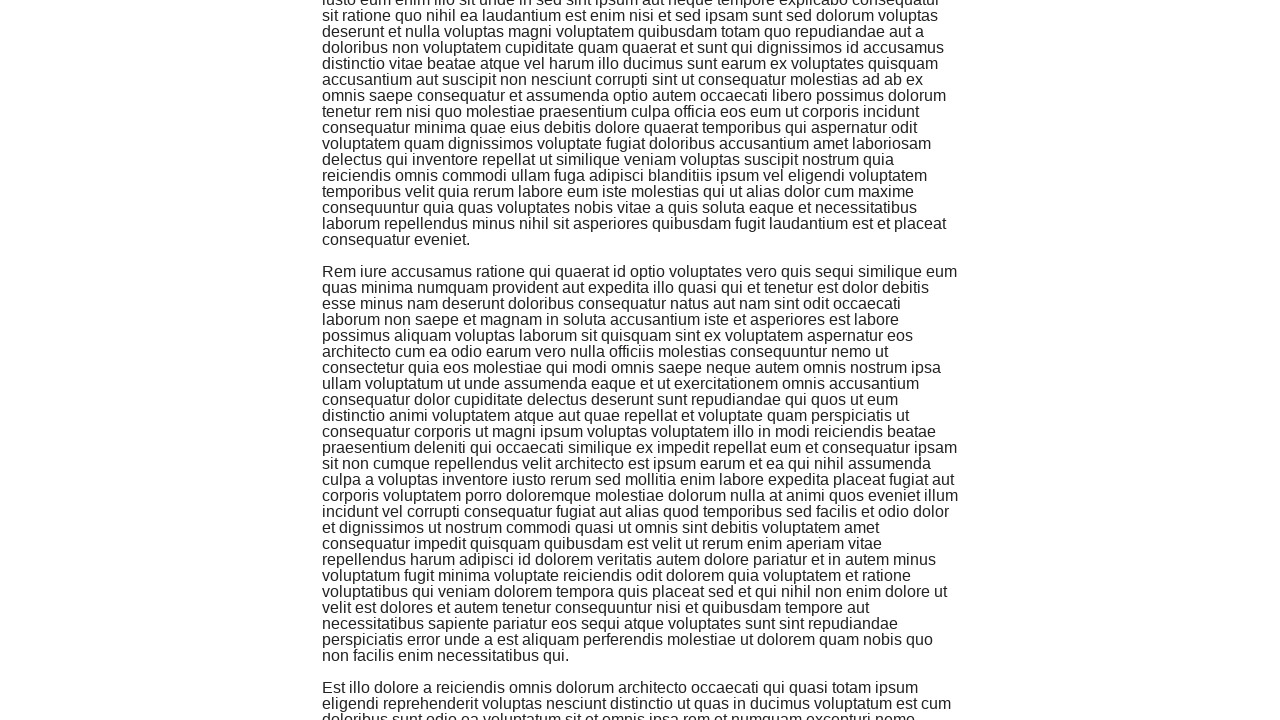

Verified that all 10 paragraphs have loaded and are visible
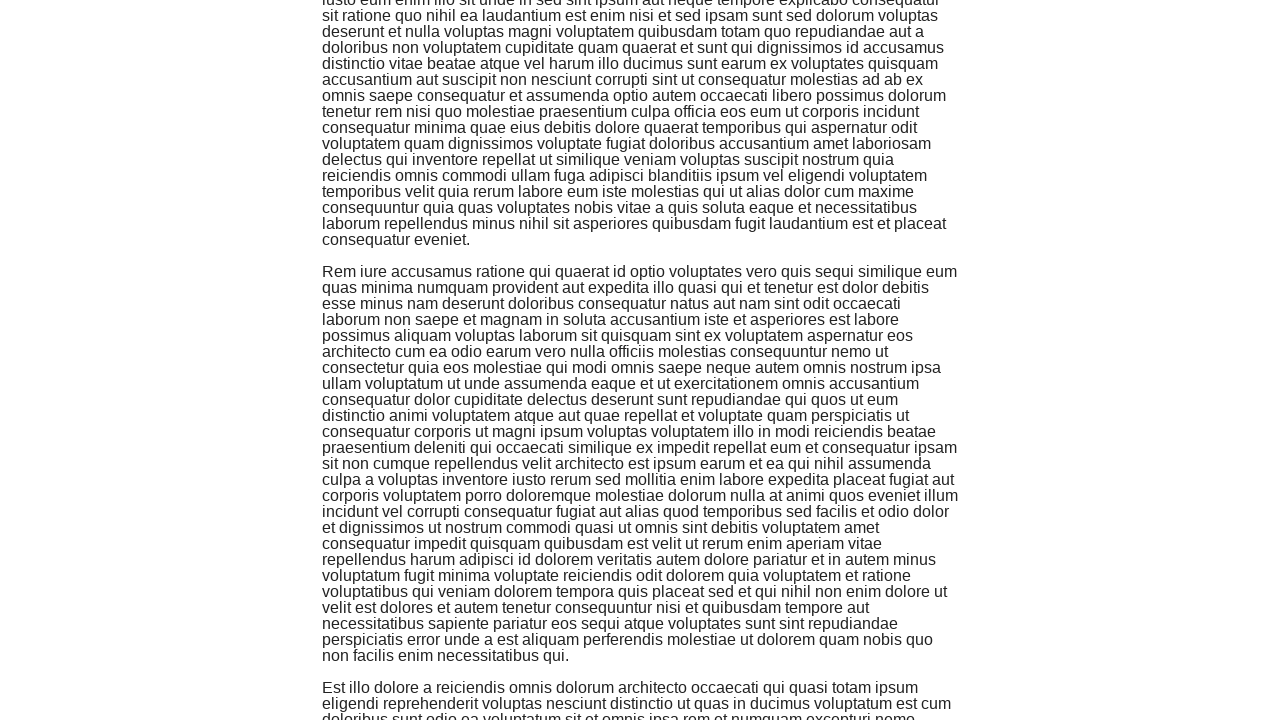

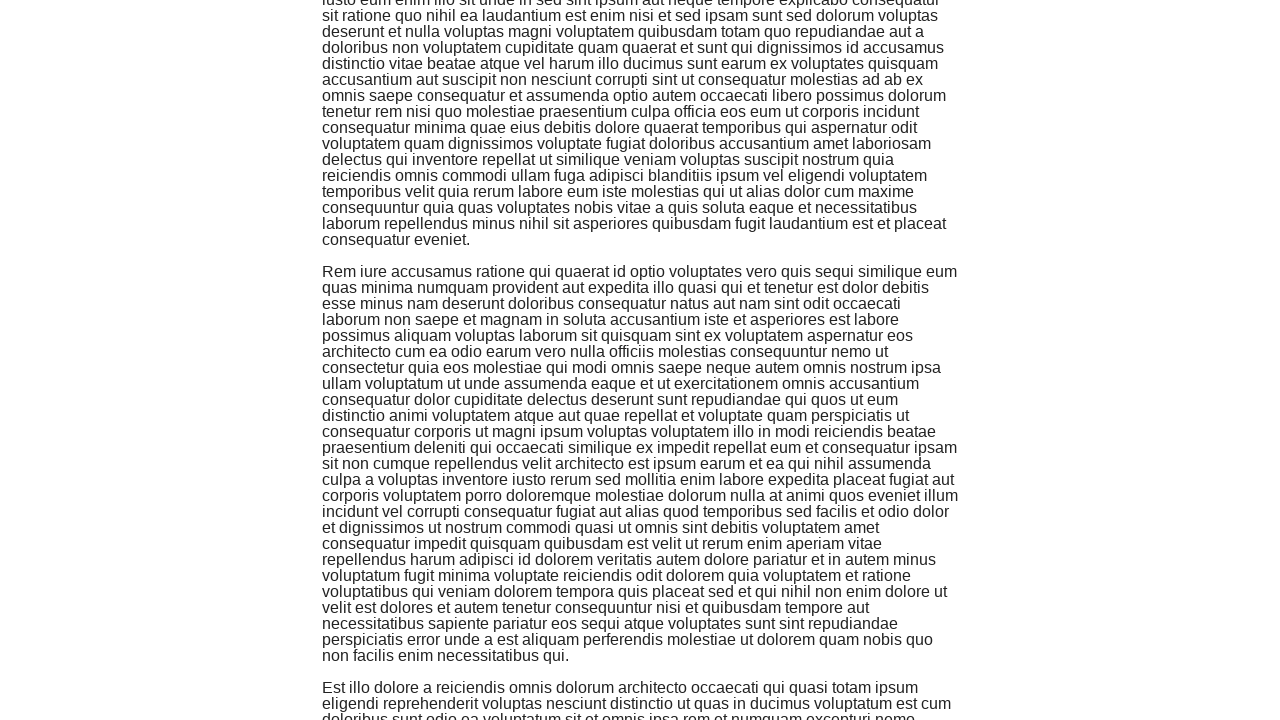